Verifies that the login link is displayed and clicking it opens the login modal

Starting URL: https://www.demoblaze.com

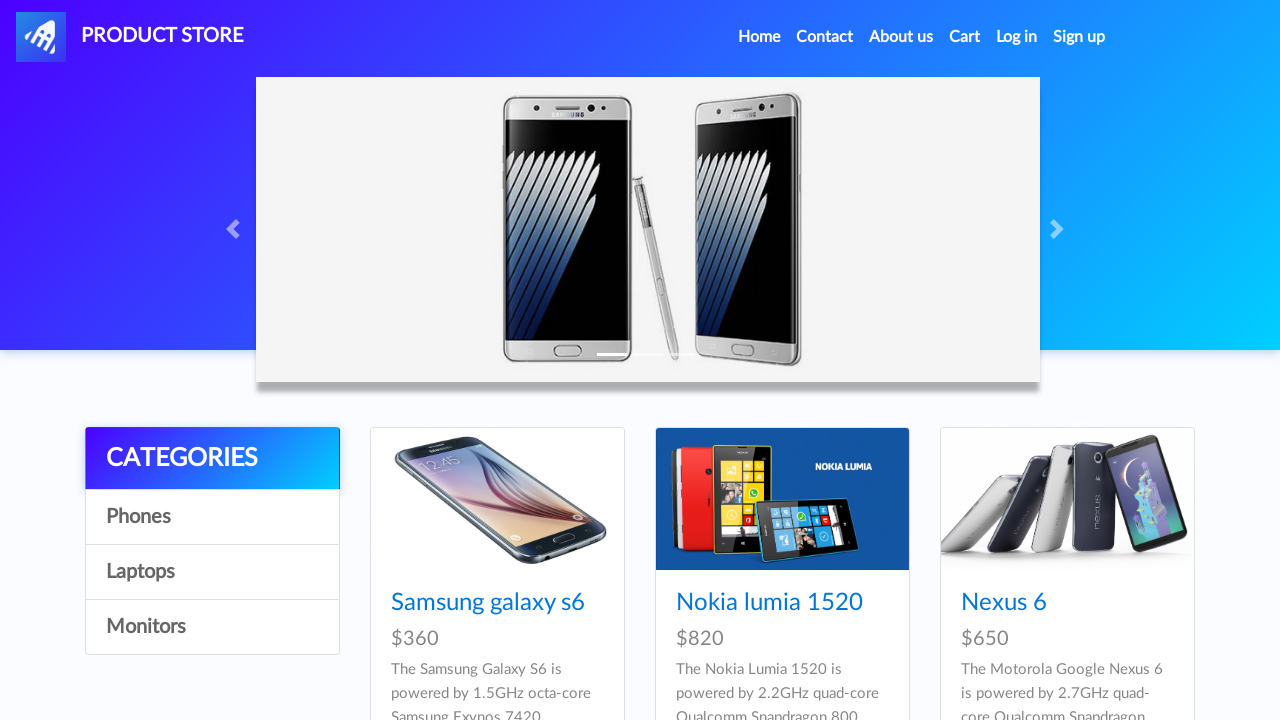

Clicked login link at (1017, 37) on #login2
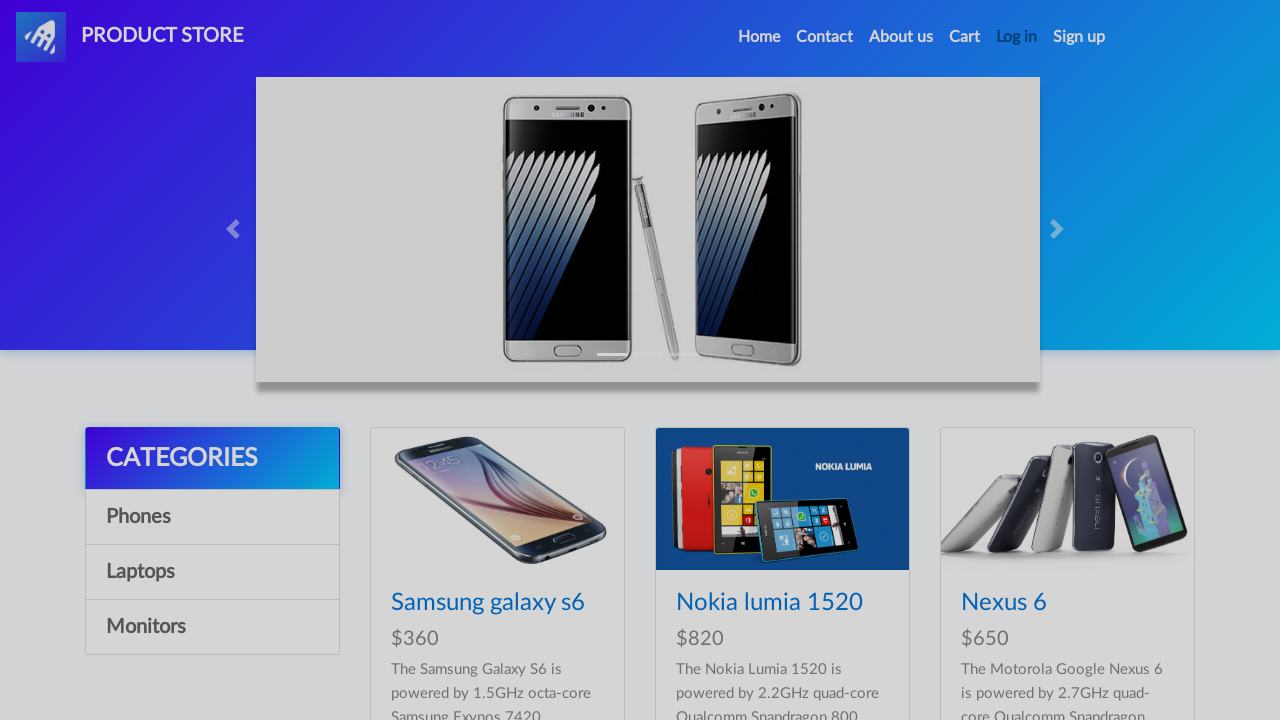

Login modal appeared and is visible
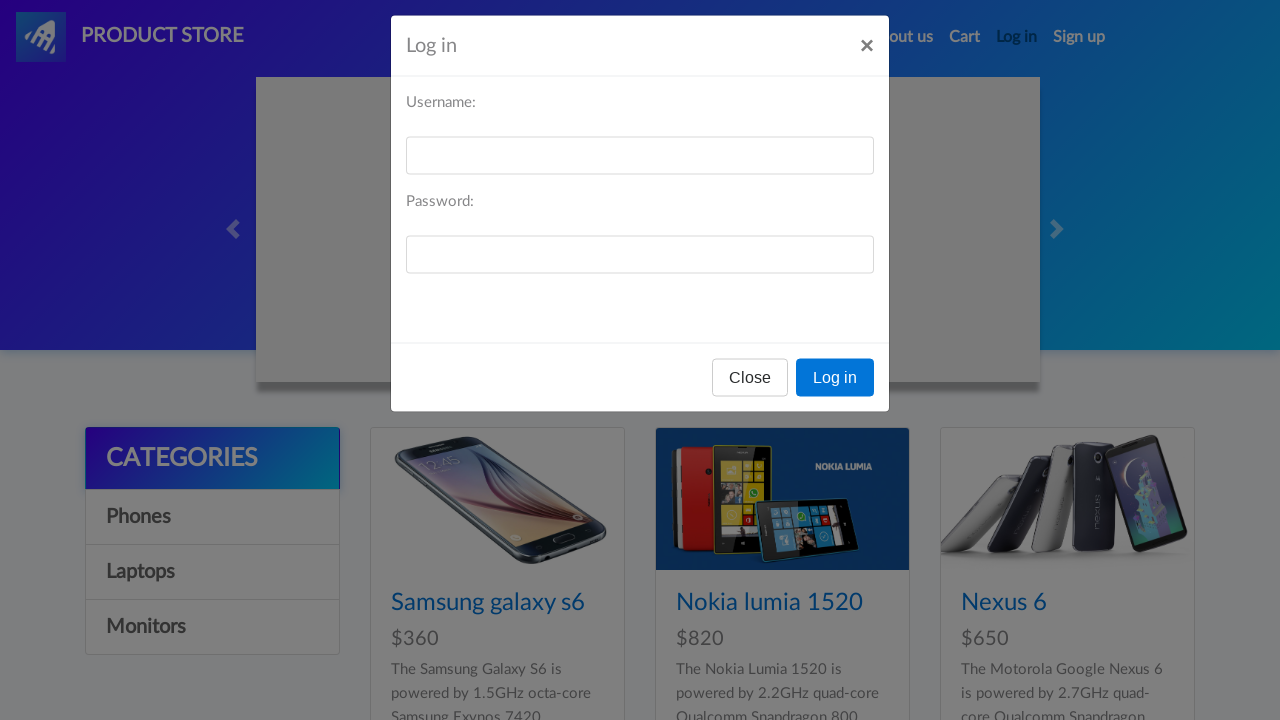

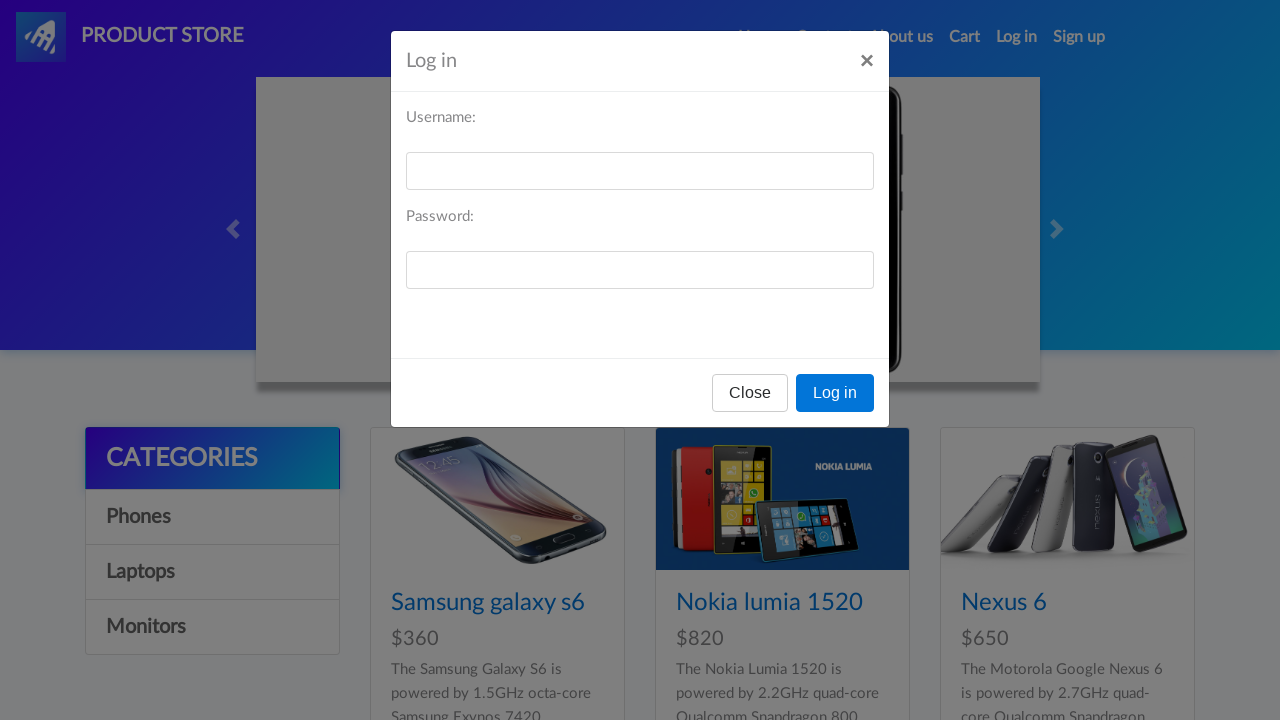